Tests password confirmation validation by entering mismatched passwords in the password and confirm password fields

Starting URL: https://alada.vn/tai-khoan/dang-ky.html

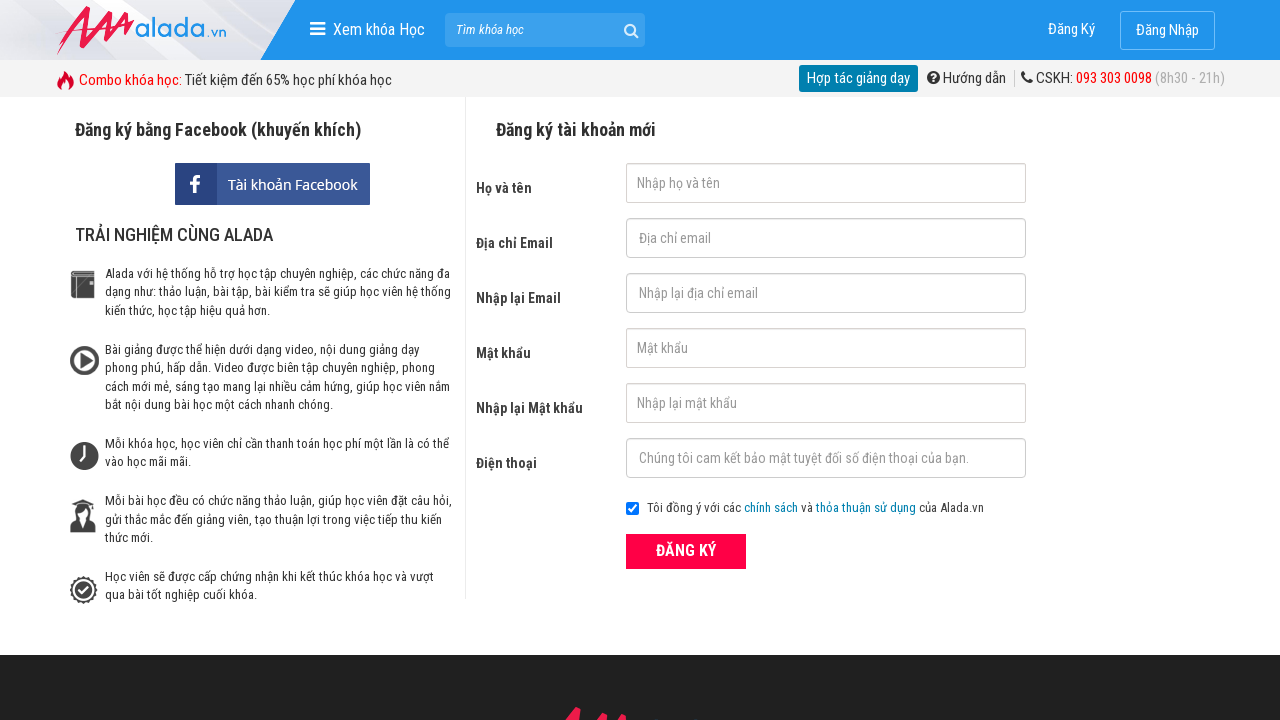

Filled first name field with 'Hung Ngo' on #txtFirstname
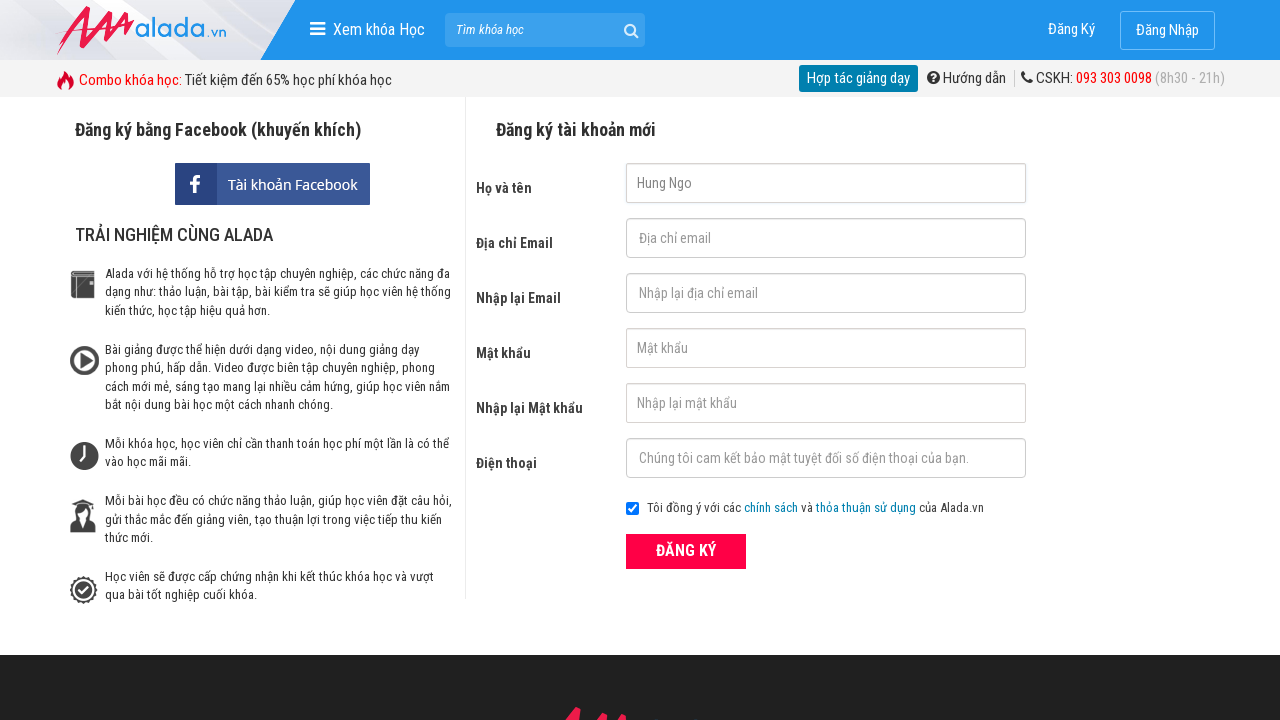

Filled email field with 'hung.@123' on #txtEmail
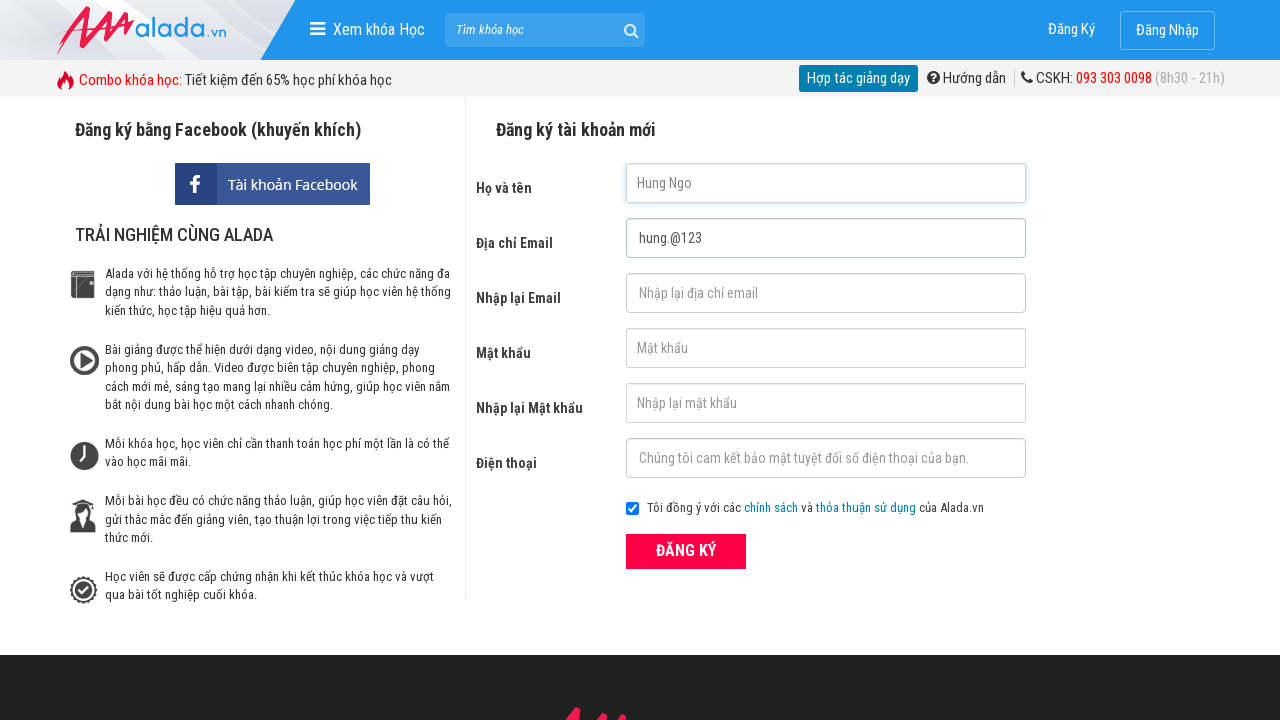

Filled confirm email field with 'hung.@123' on #txtCEmail
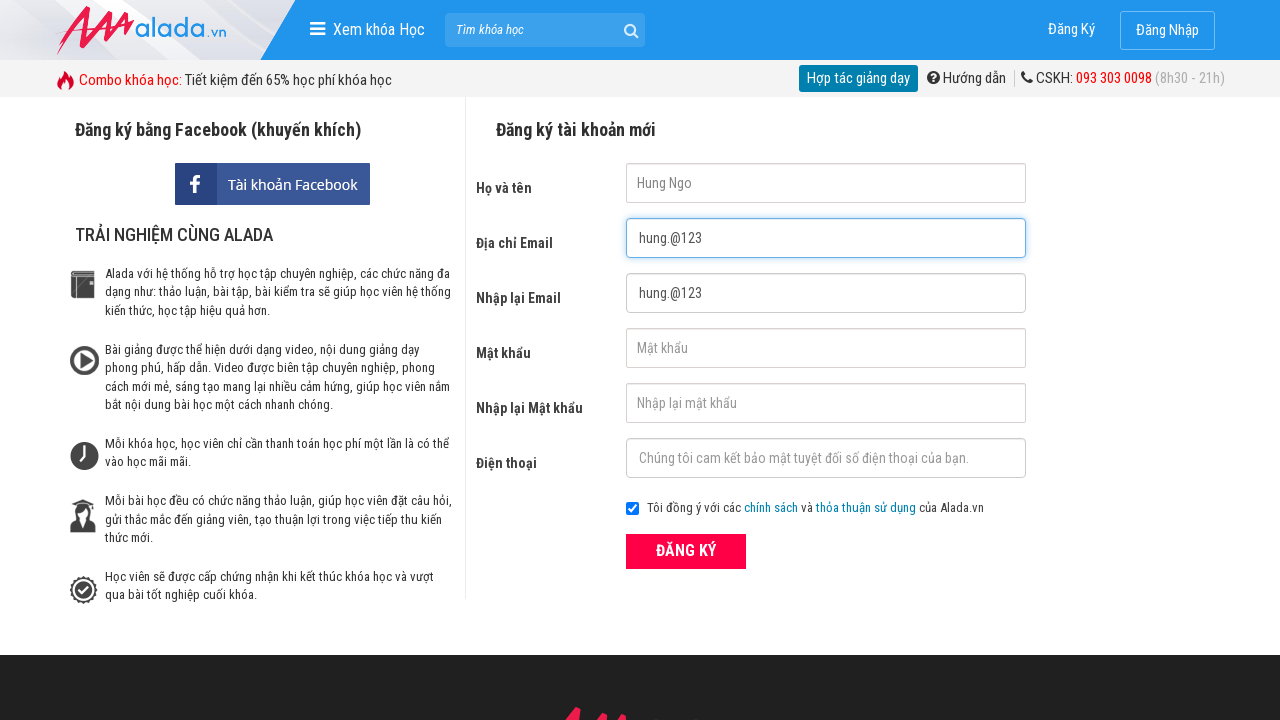

Filled password field with '0543600932' on #txtPassword
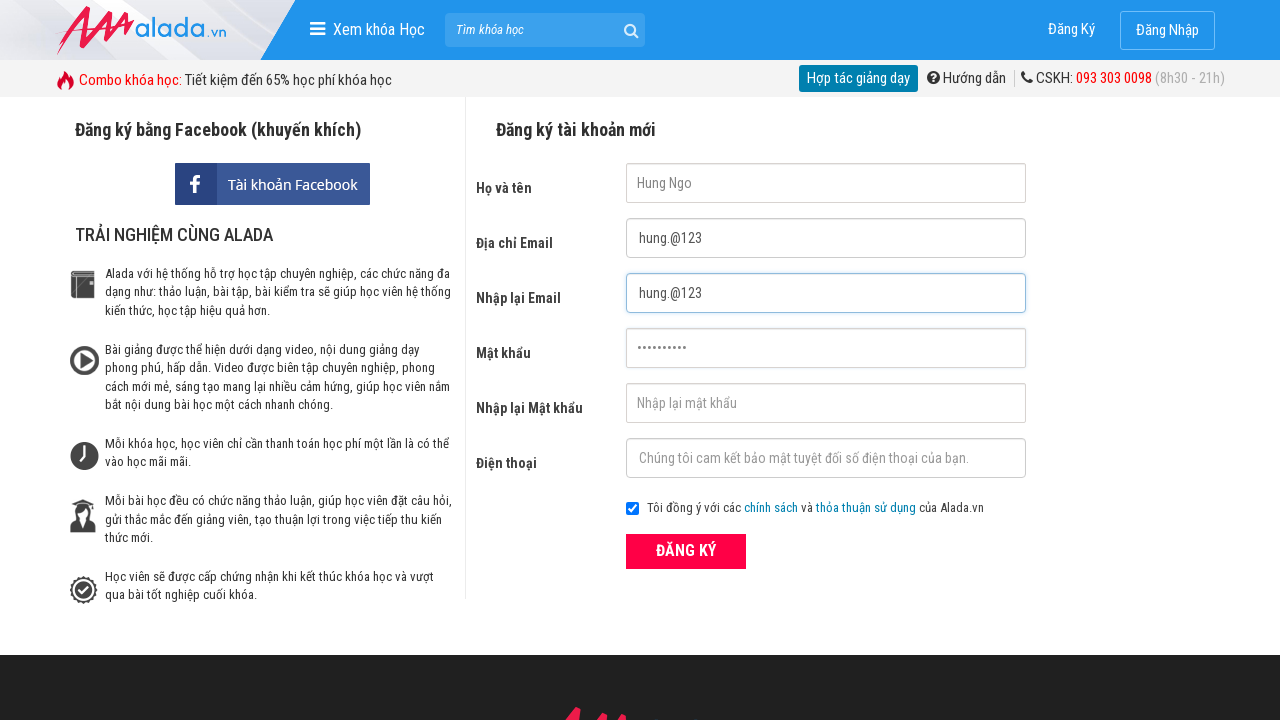

Filled confirm password field with mismatched password '05436009322' on #txtCPassword
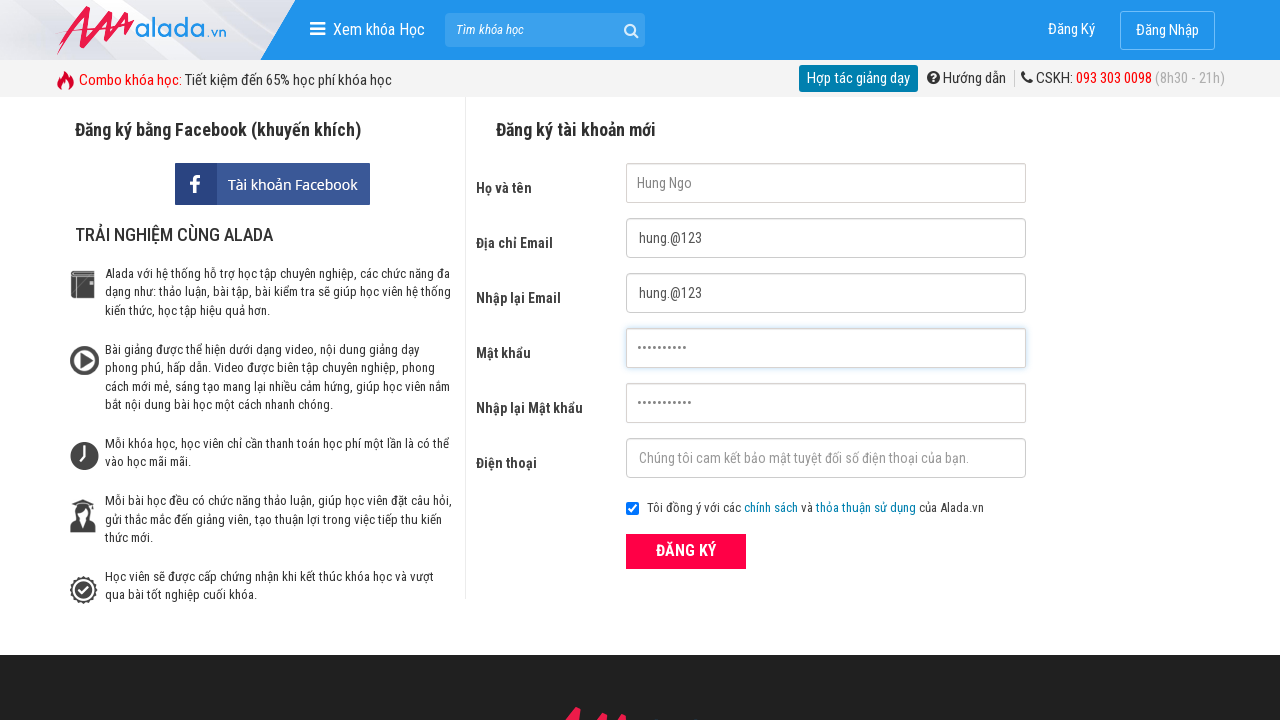

Filled phone field with '0353478453' on #txtPhone
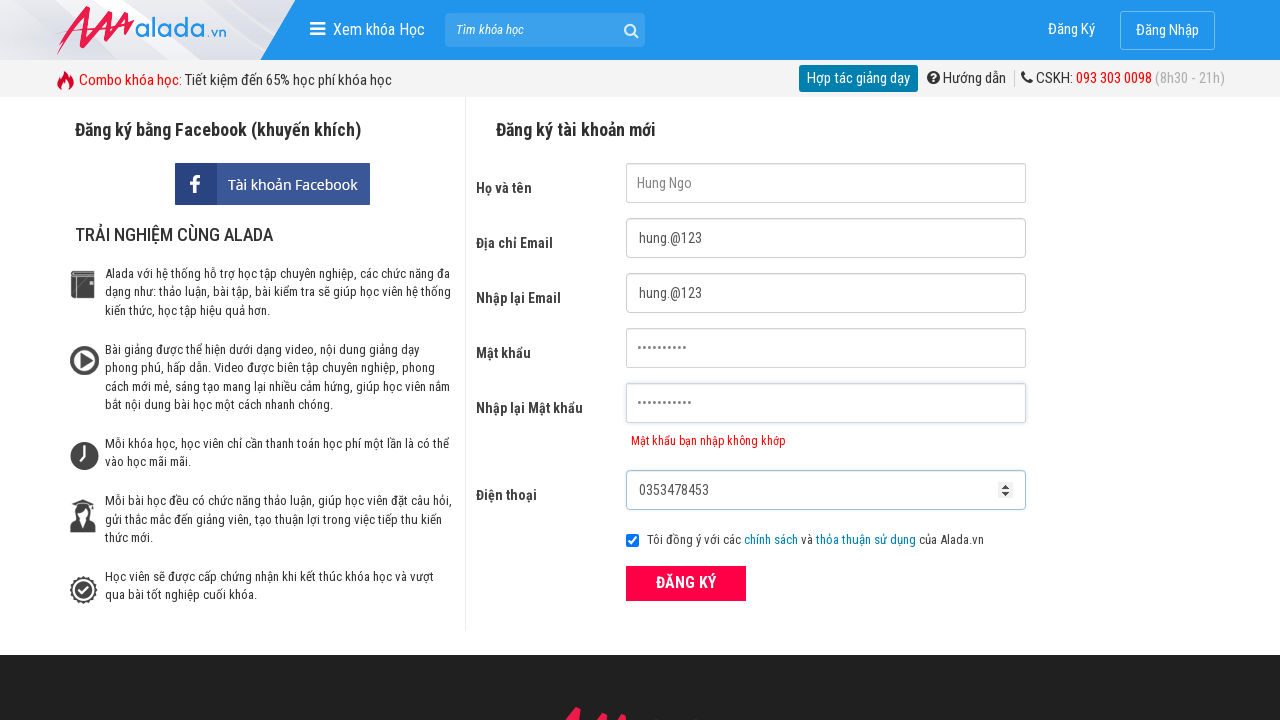

Clicked ĐĂNG KÝ (Register) button at (686, 583) on xpath=//button[text()='ĐĂNG KÝ' and @type='submit']
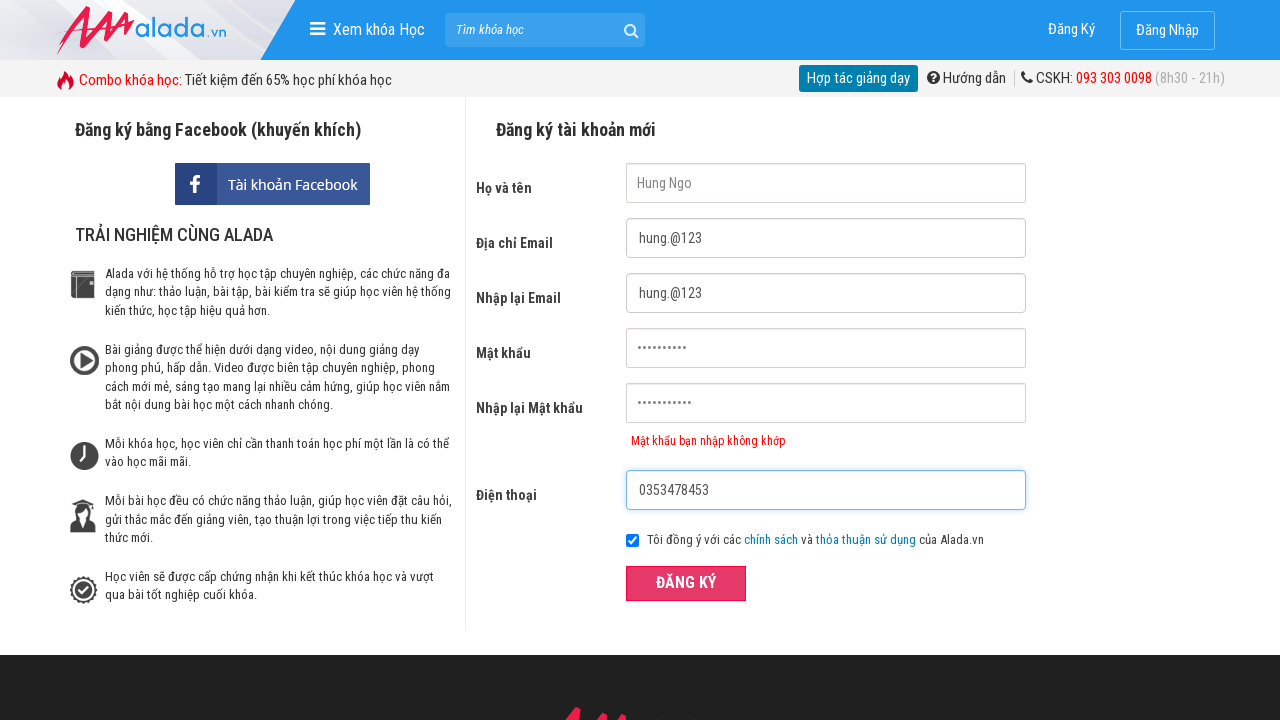

Confirm password error message appeared, validating password mismatch detection
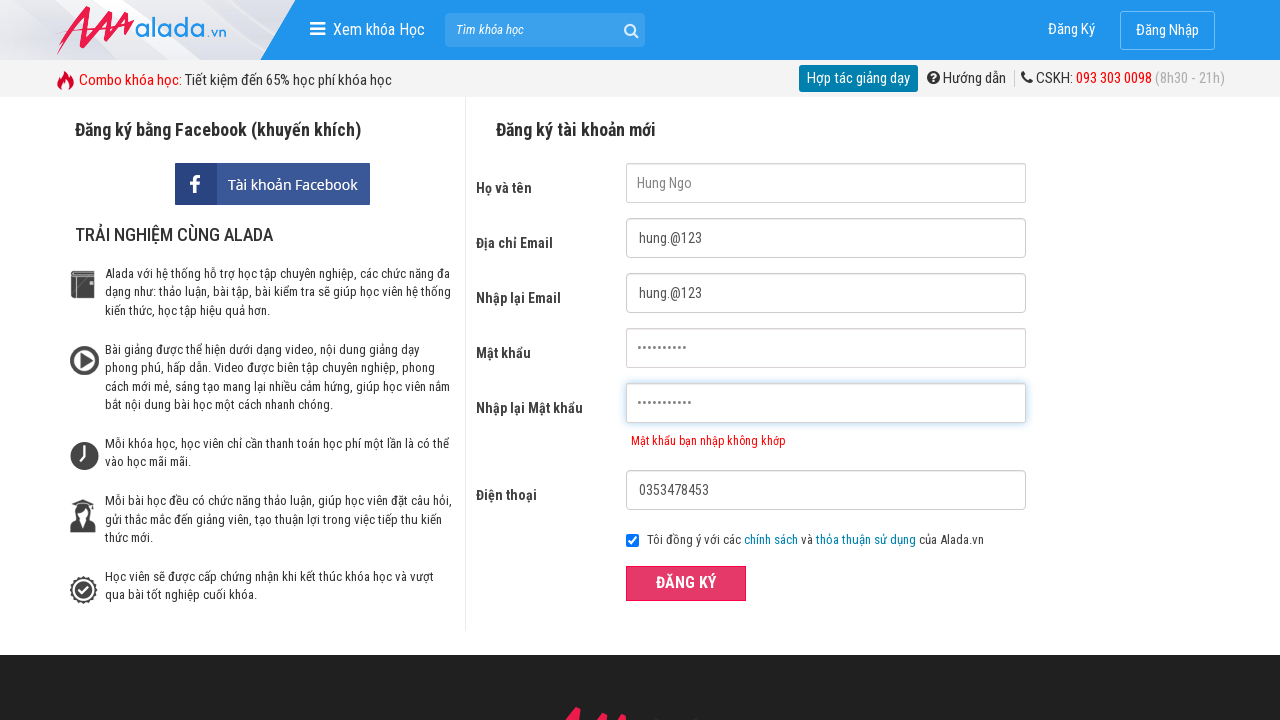

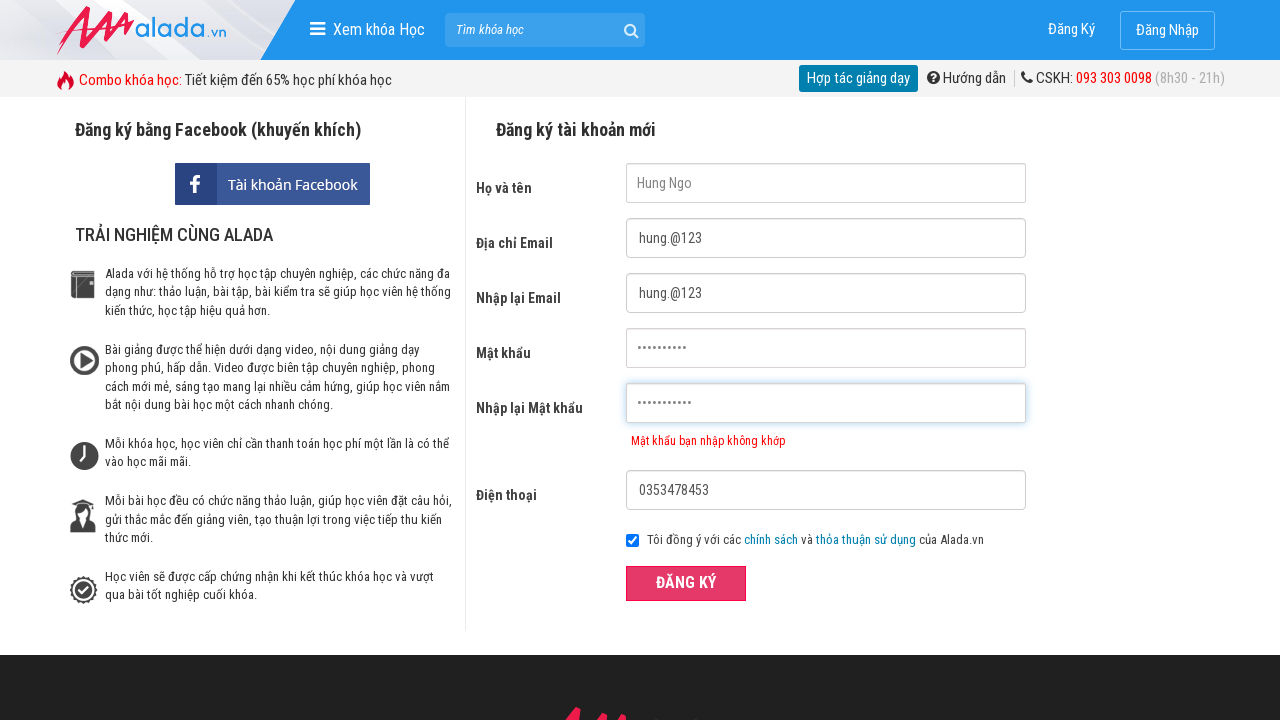